Tests JavaScript confirm dialog by clicking the second button, dismissing the confirm dialog, and verifying the result

Starting URL: https://the-internet.herokuapp.com/javascript_alerts

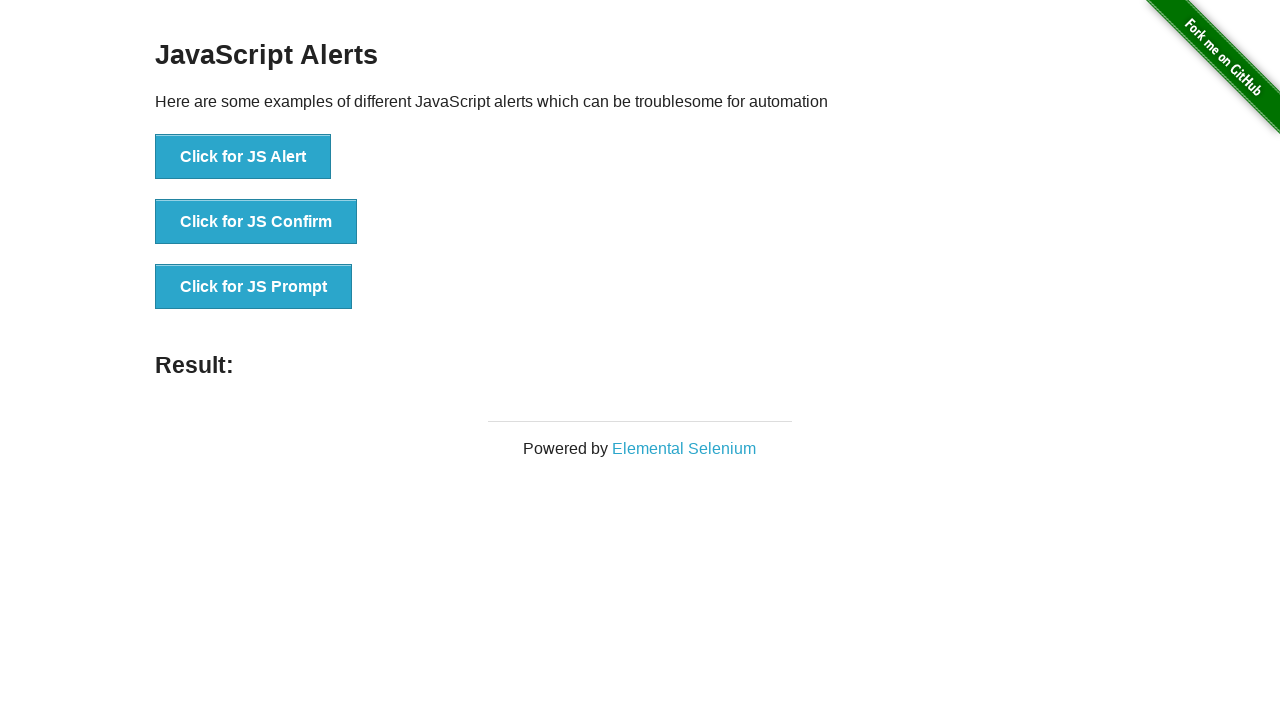

Set up dialog handler to dismiss confirm dialog
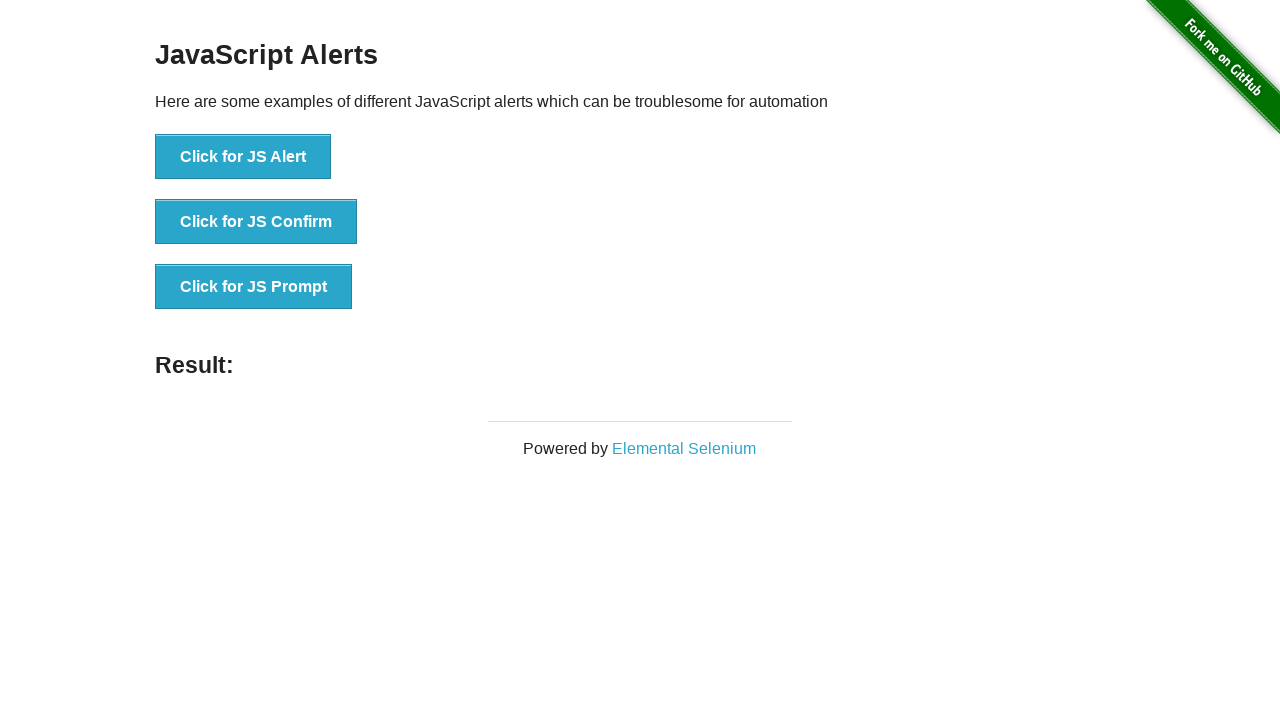

Clicked the JavaScript Confirm button at (256, 222) on text='Click for JS Confirm'
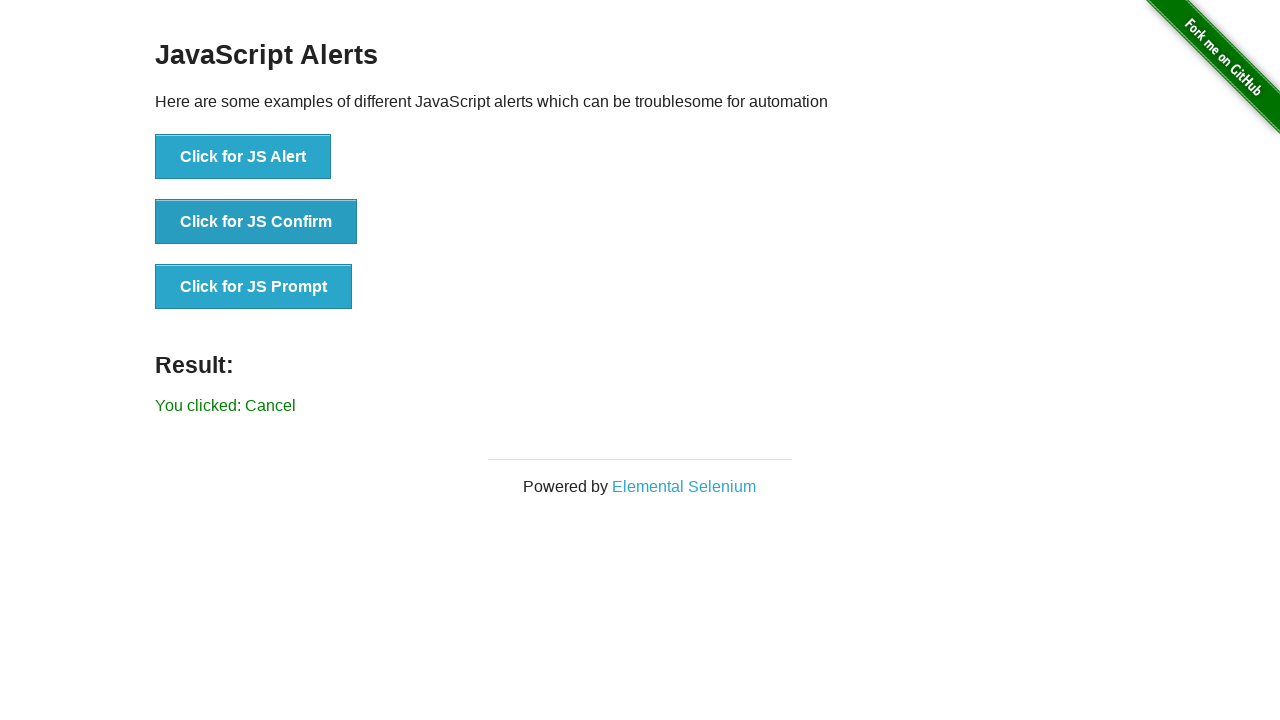

Retrieved result message text
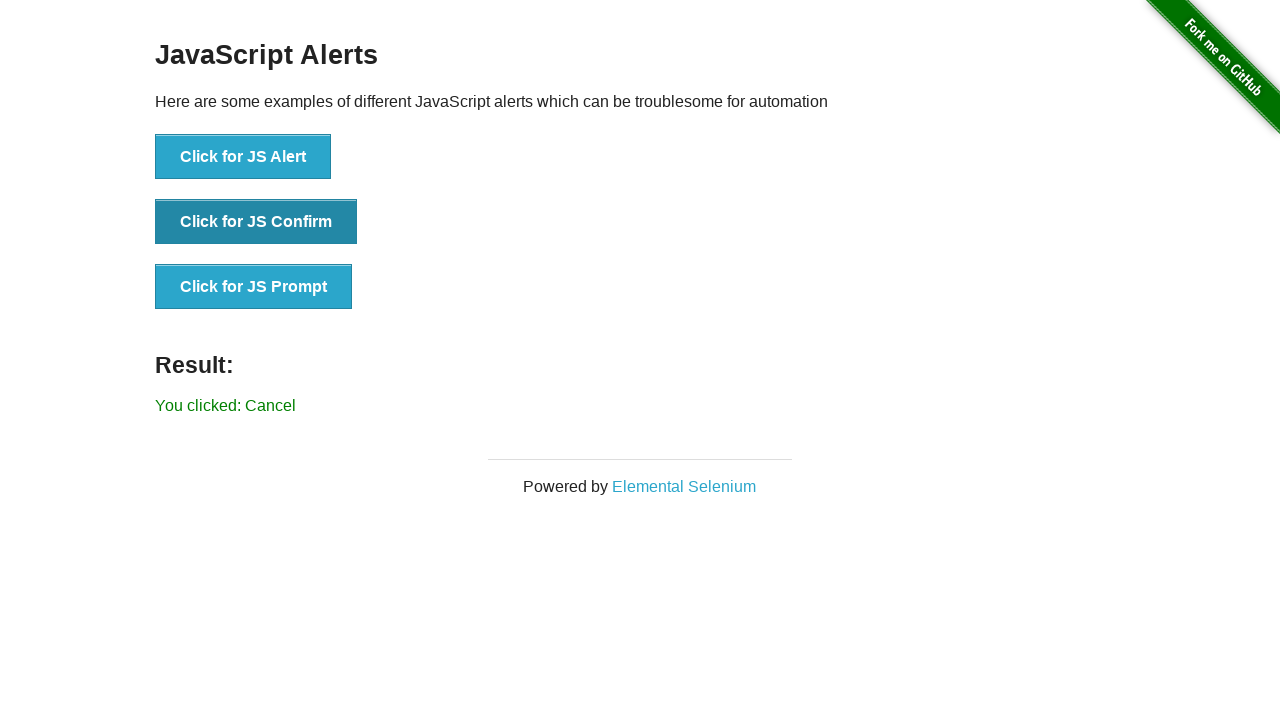

Verified that result message does not contain 'successfuly'
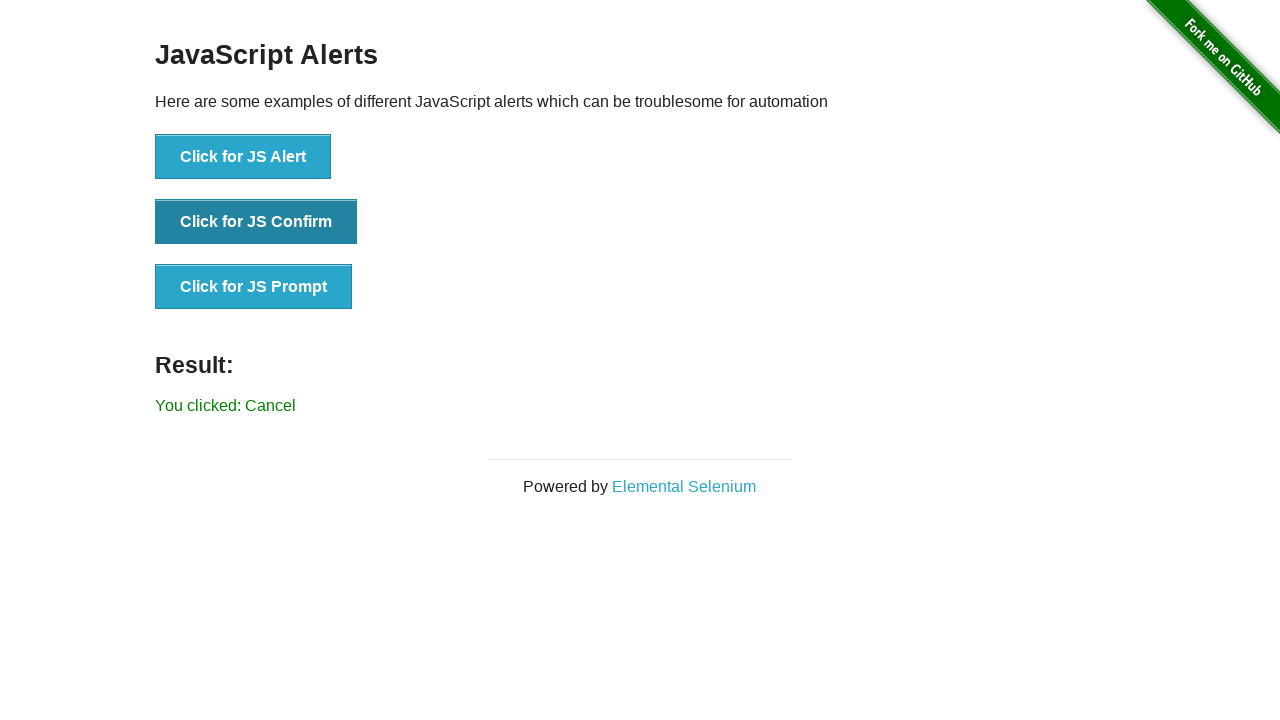

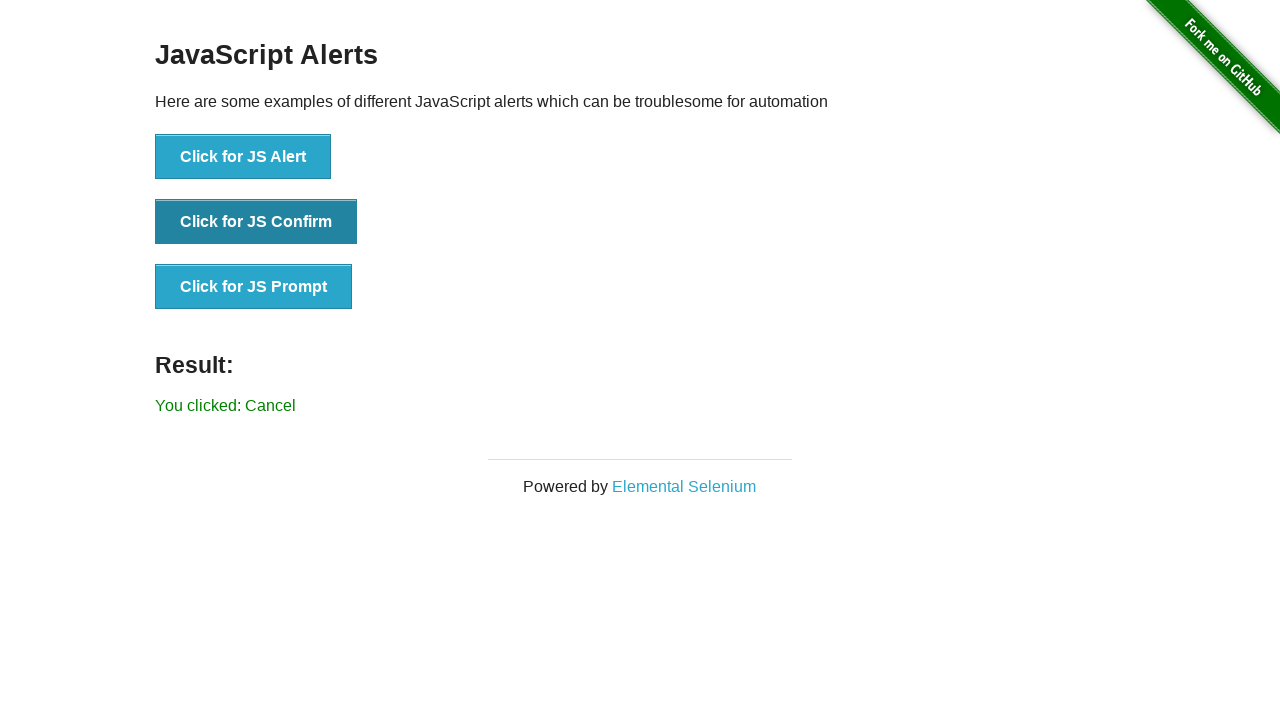